Tests hovering over a text element on the dynamic content page

Starting URL: https://the-internet.herokuapp.com/dynamic_content?with_content=static

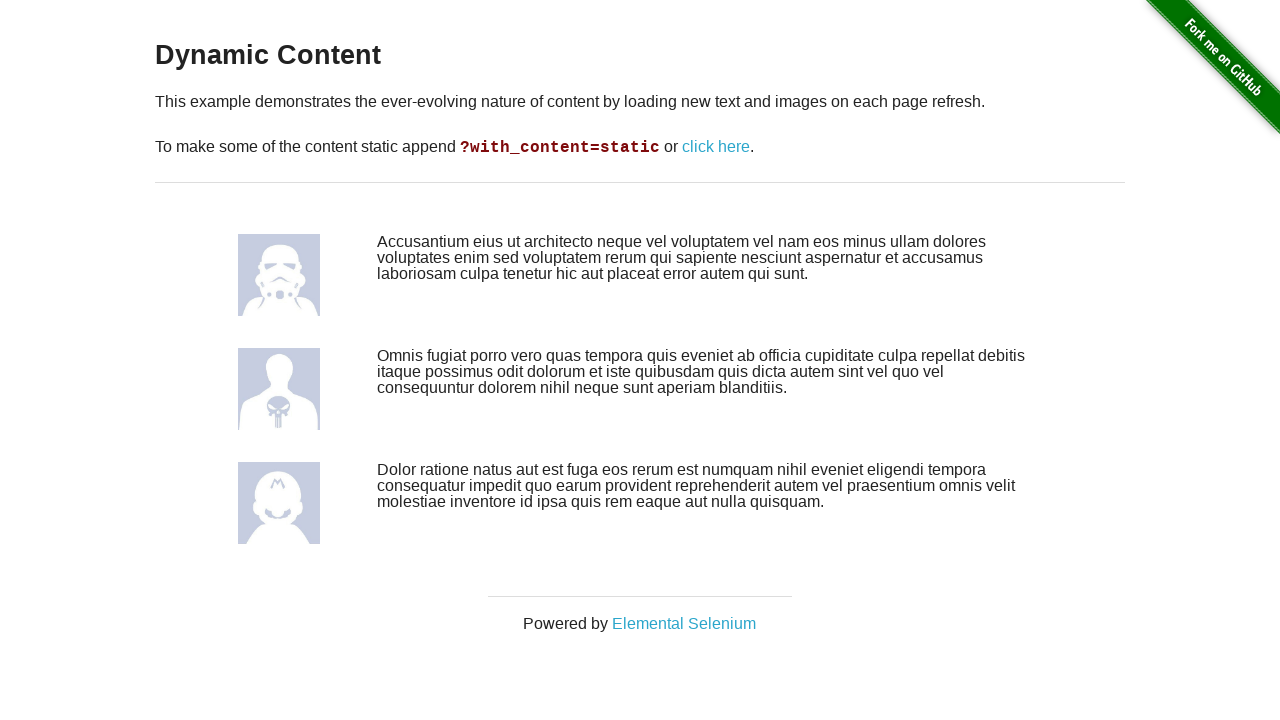

Navigated to dynamic content page with static content
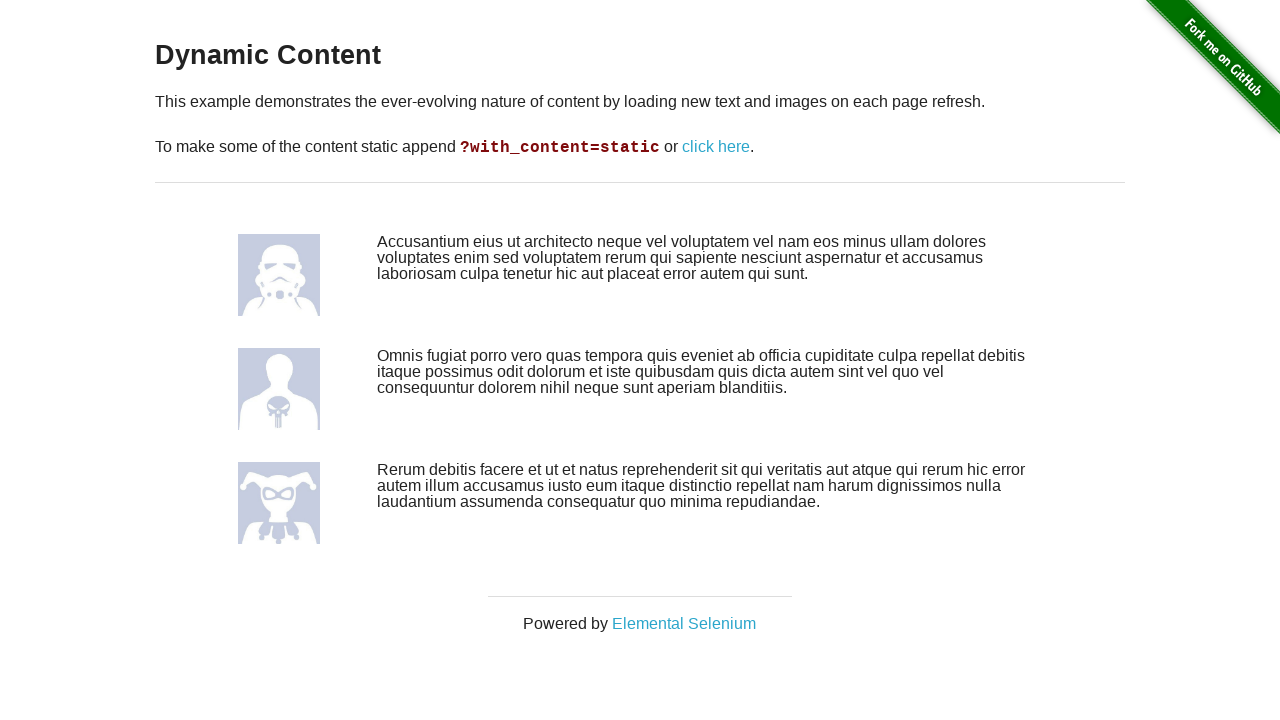

Hovered over text element at (709, 258) on xpath=//div[@class='large-10 columns large-centered']/div[1]/div[2]
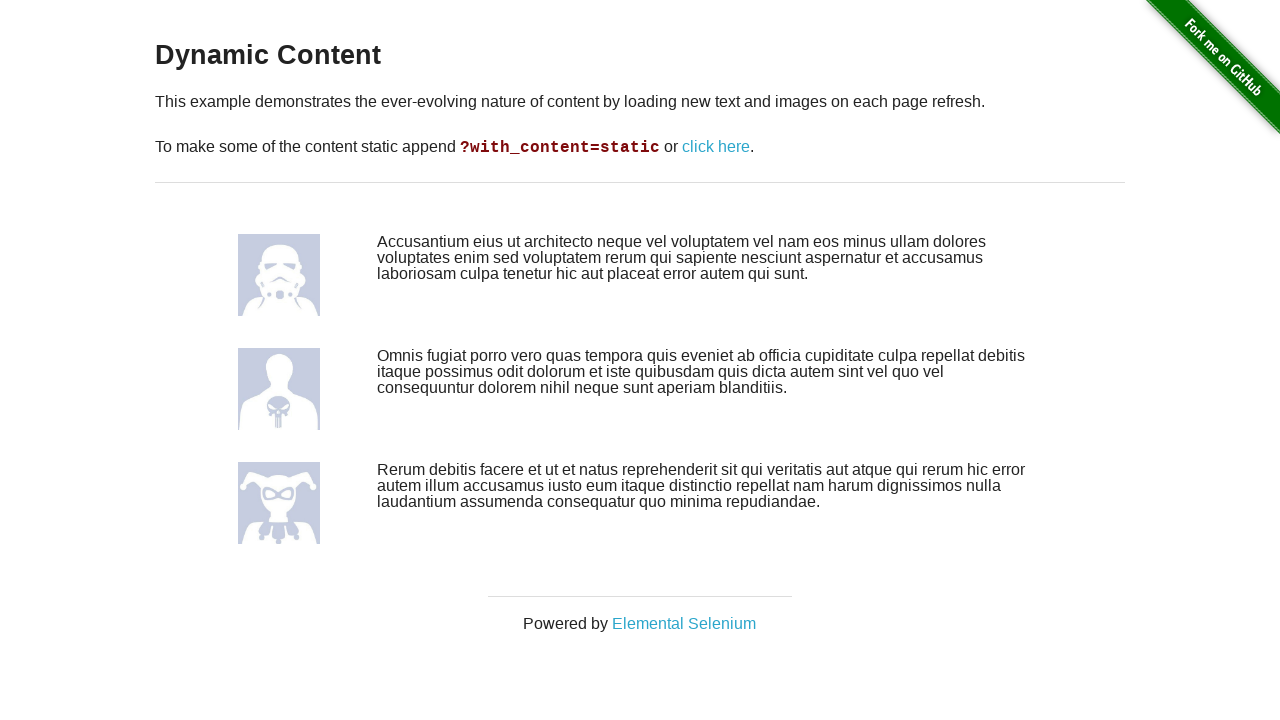

Text element is visible and loaded
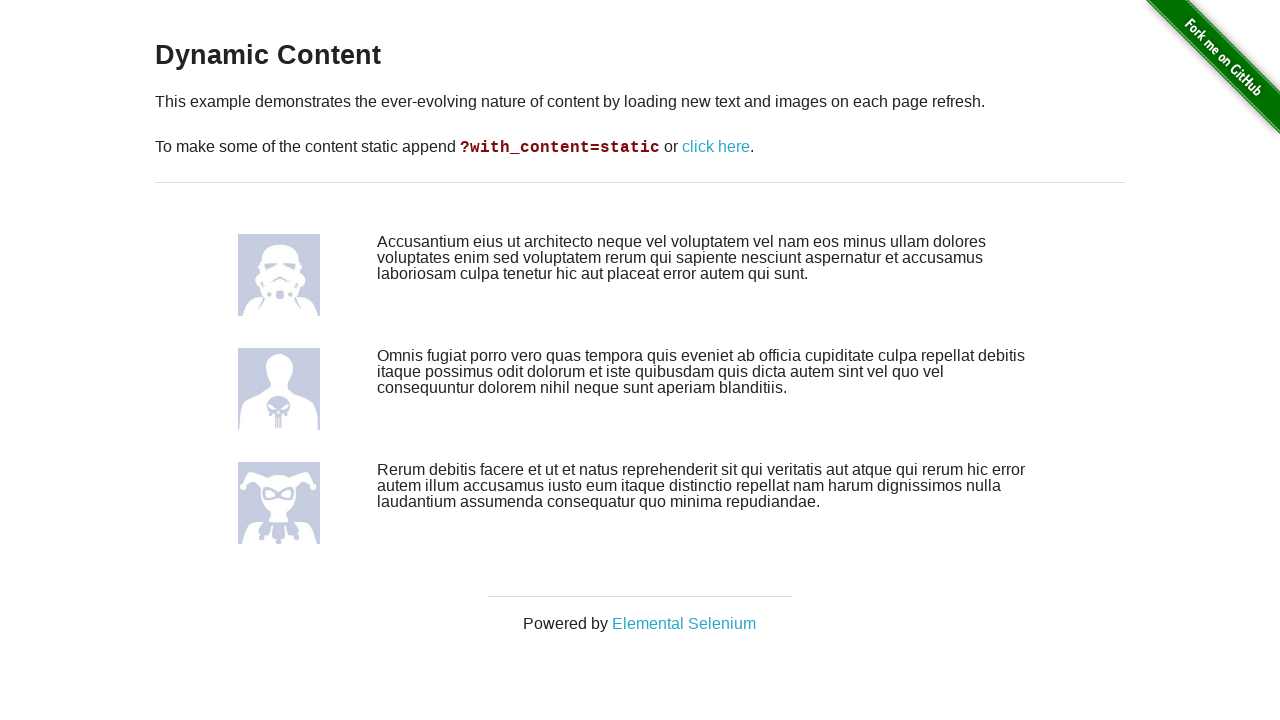

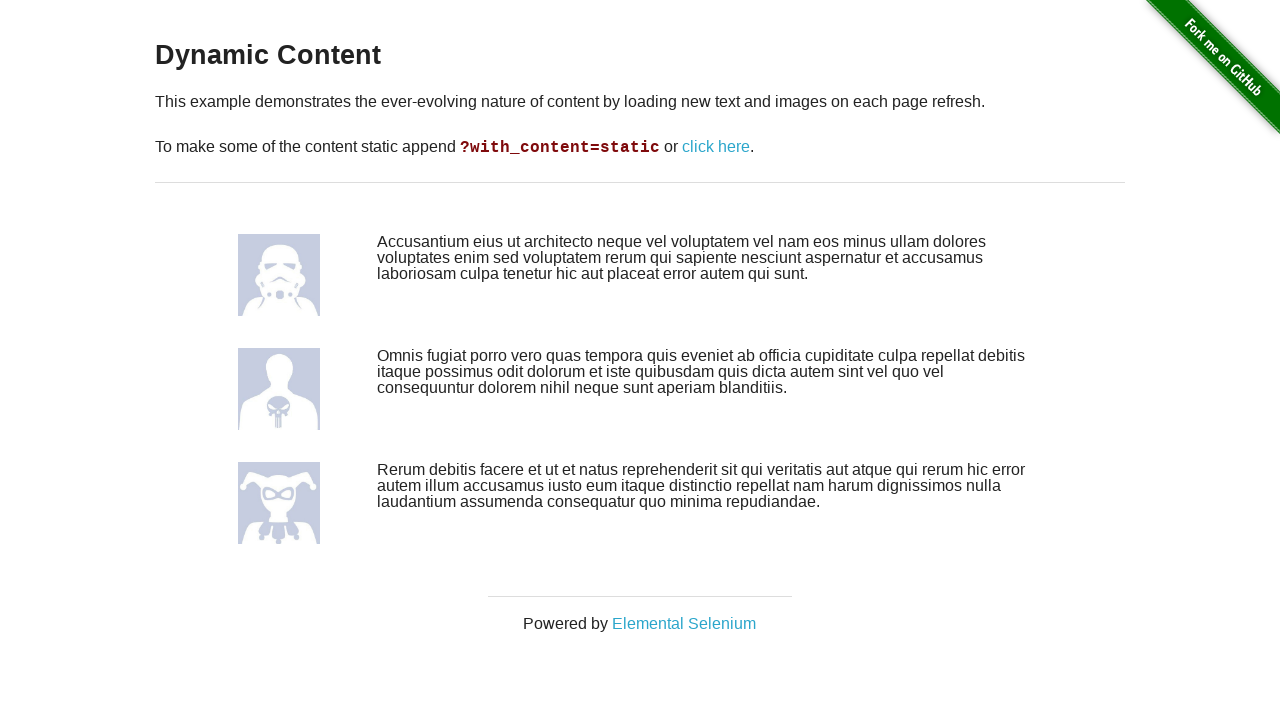